Tests the text box form on DemoQA by filling in user name, email, current address, and permanent address fields, then submitting the form.

Starting URL: https://demoqa.com/text-box

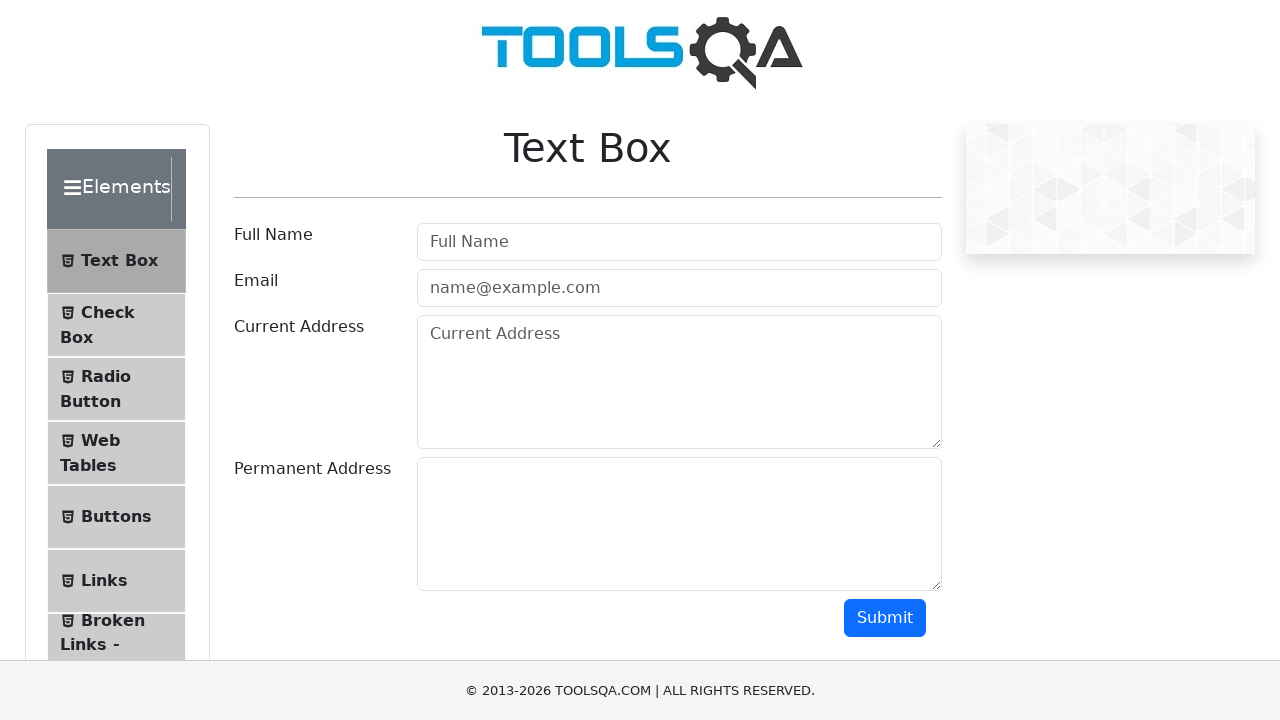

Filled user name field with 'rama' on #userName
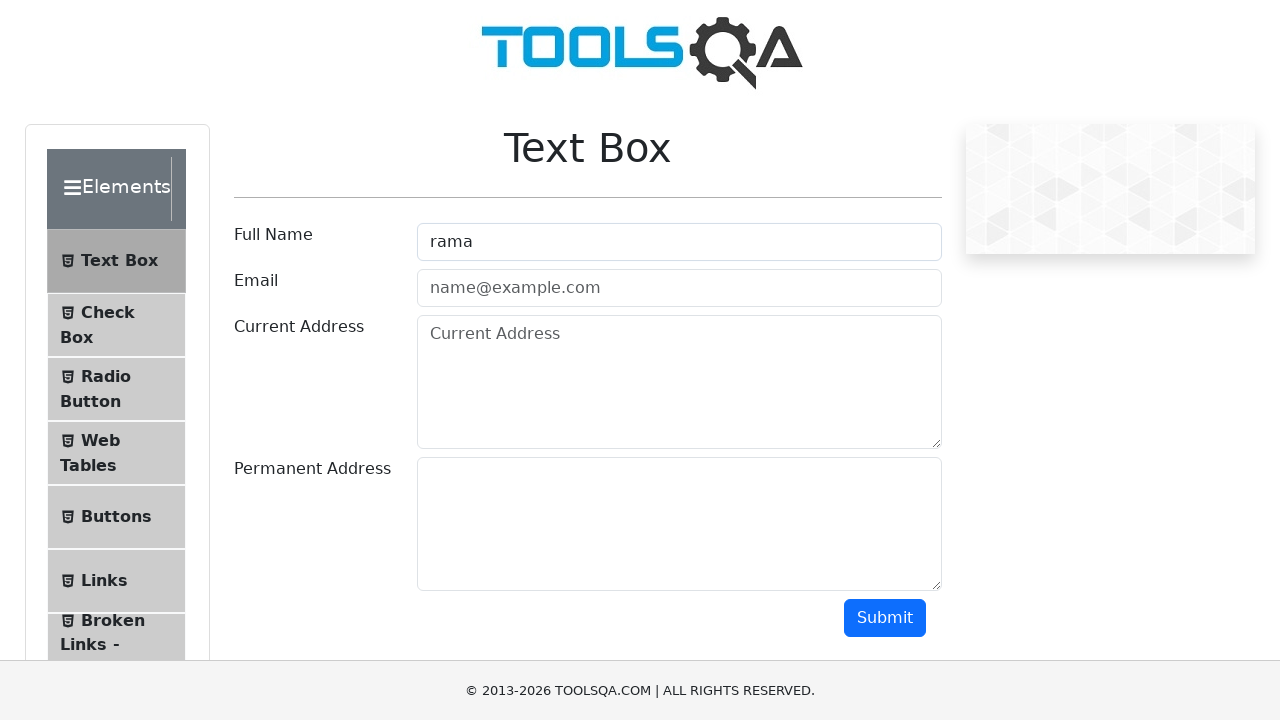

Filled email field with 'rama@gmail.com' on #userEmail
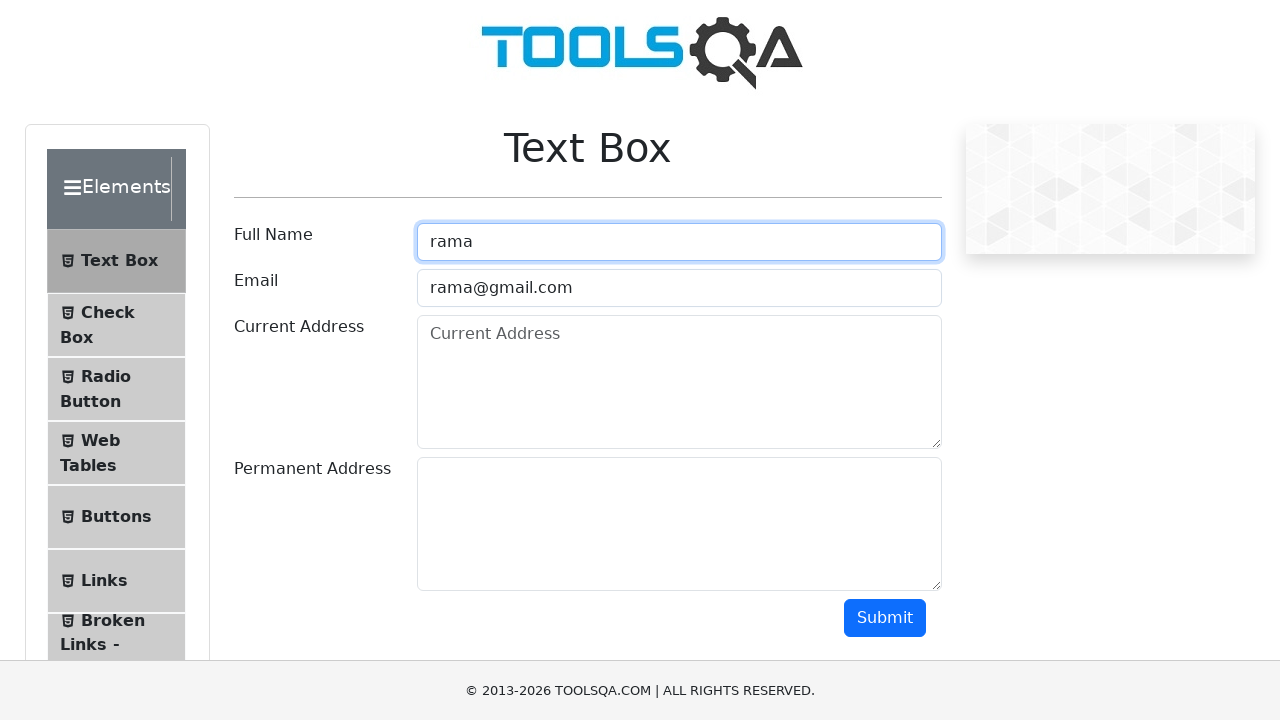

Filled current address field with 'bangalore' on #currentAddress
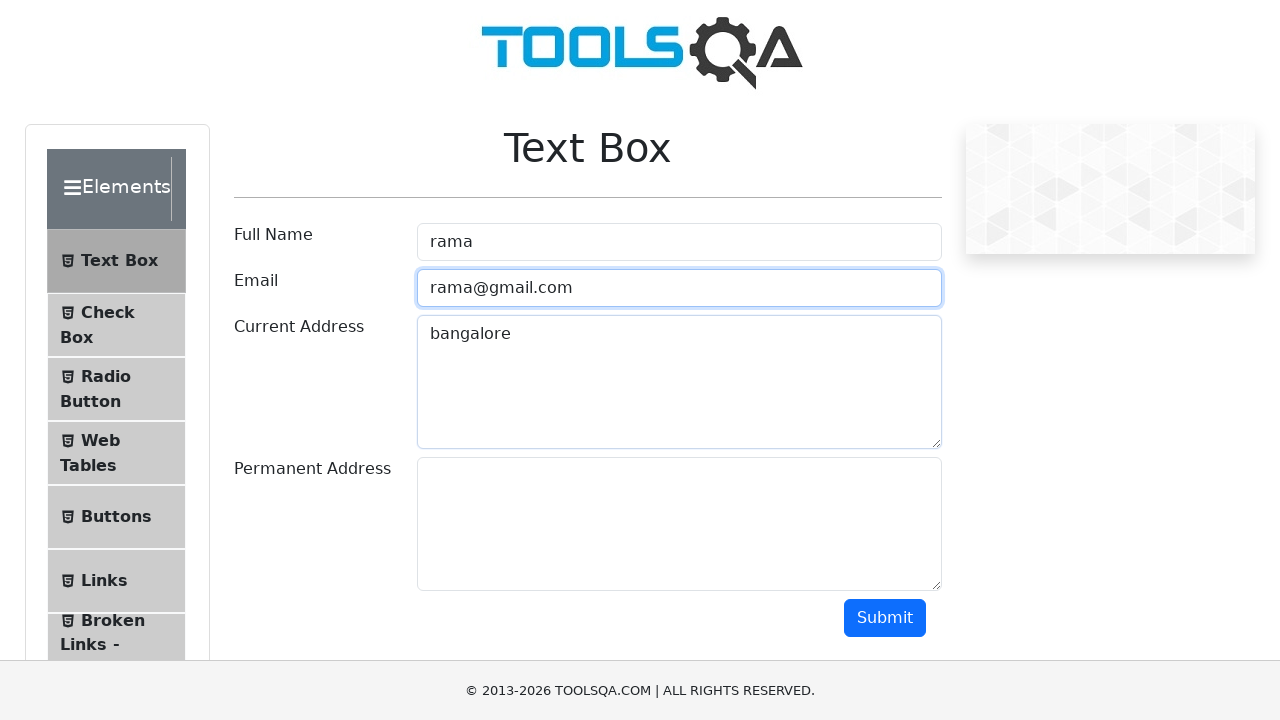

Filled permanent address field with 'bangalore' on #permanentAddress
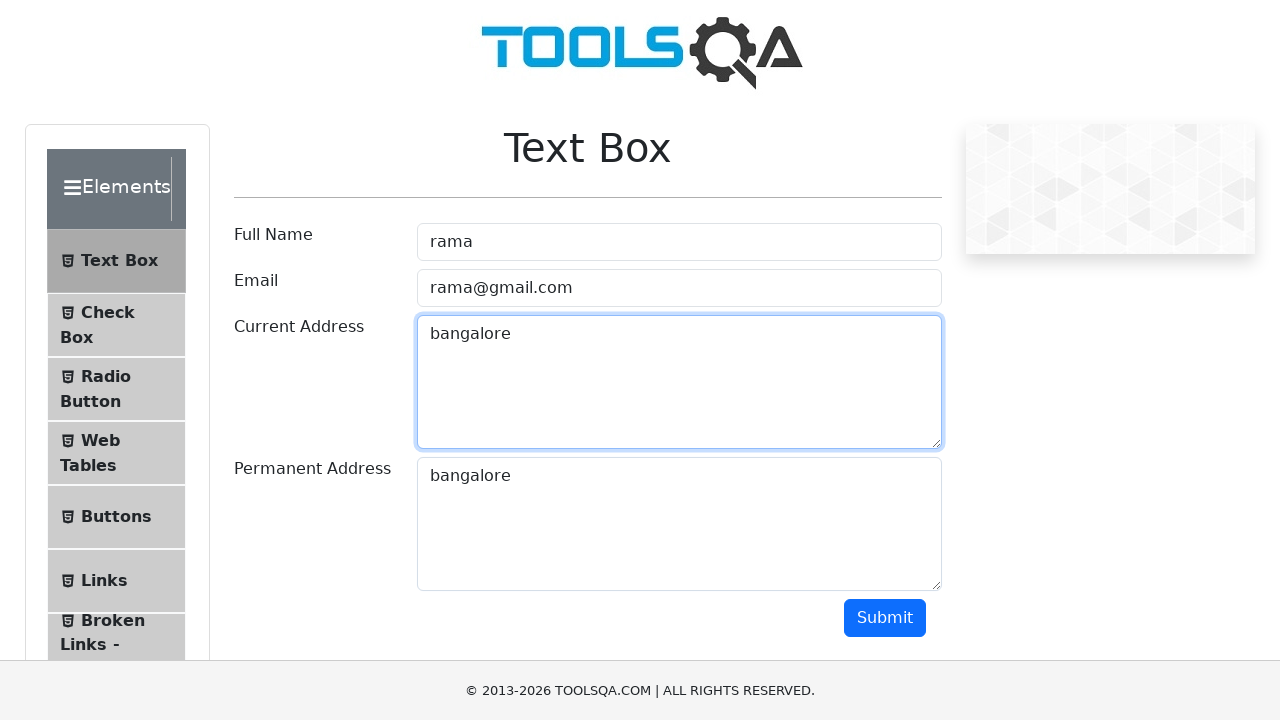

Scrolled down 500px to reveal submit button
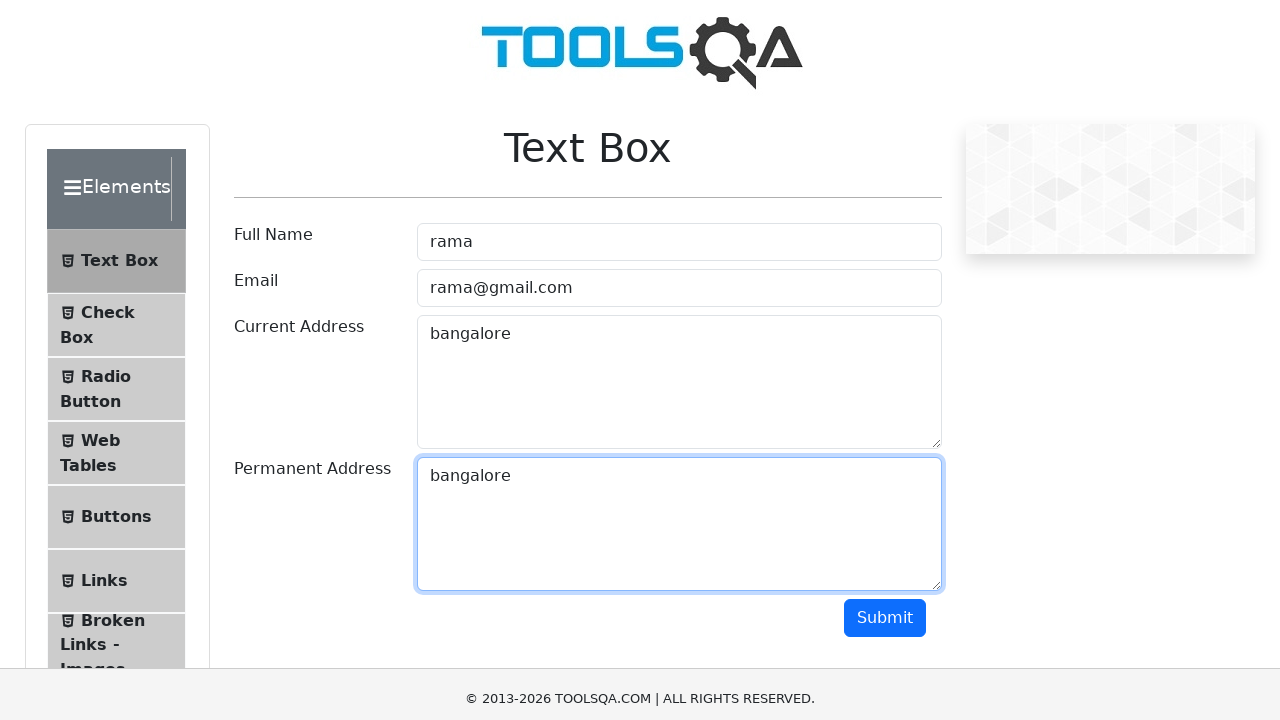

Clicked submit button to submit the form at (885, 118) on #submit
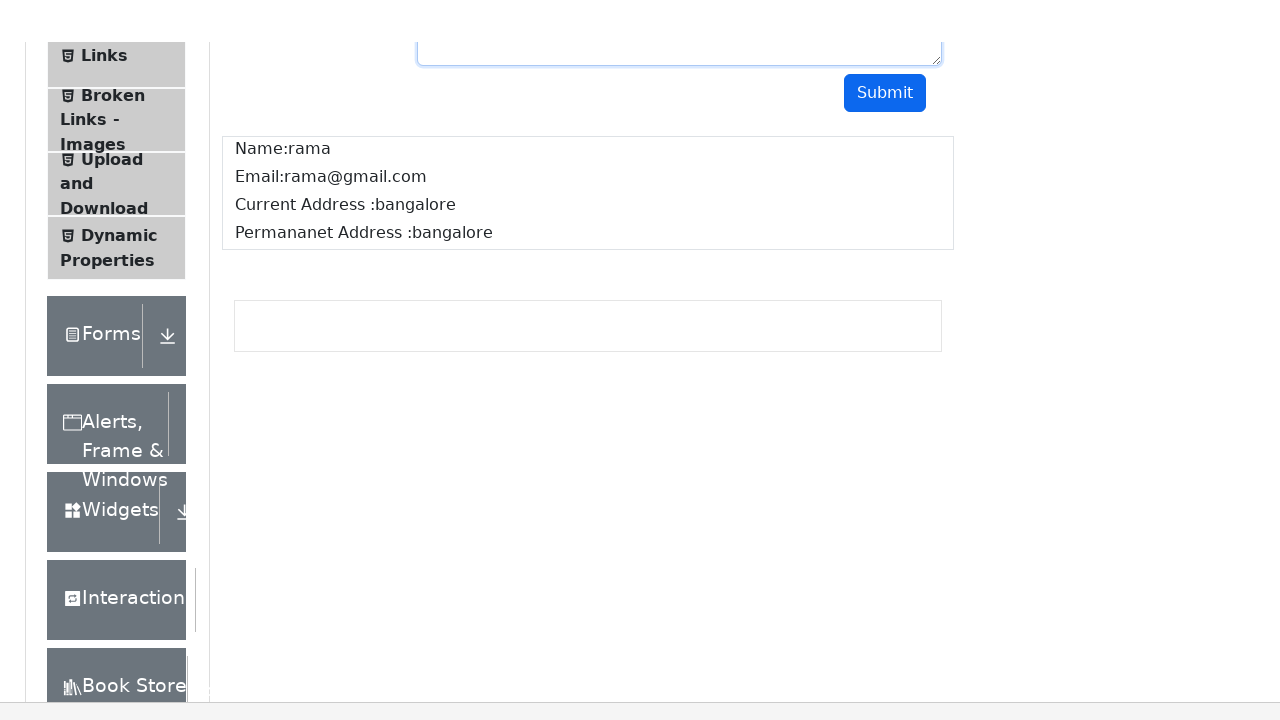

Form submission output appeared
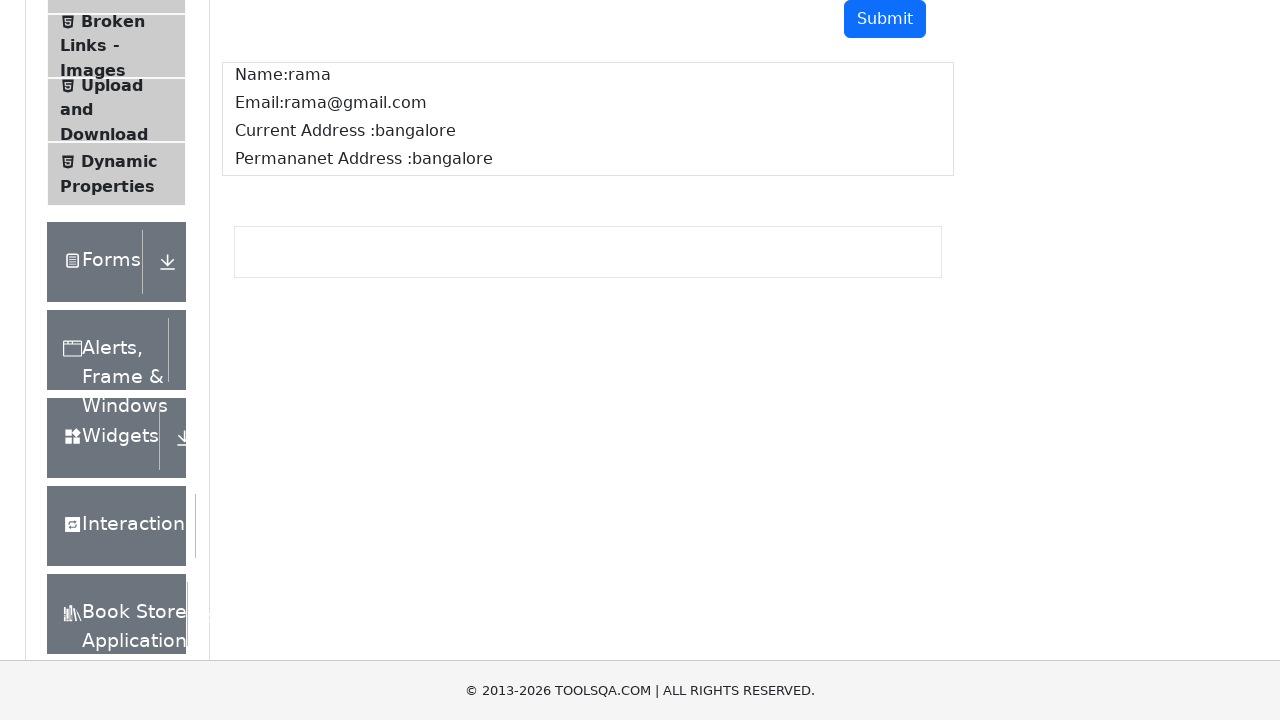

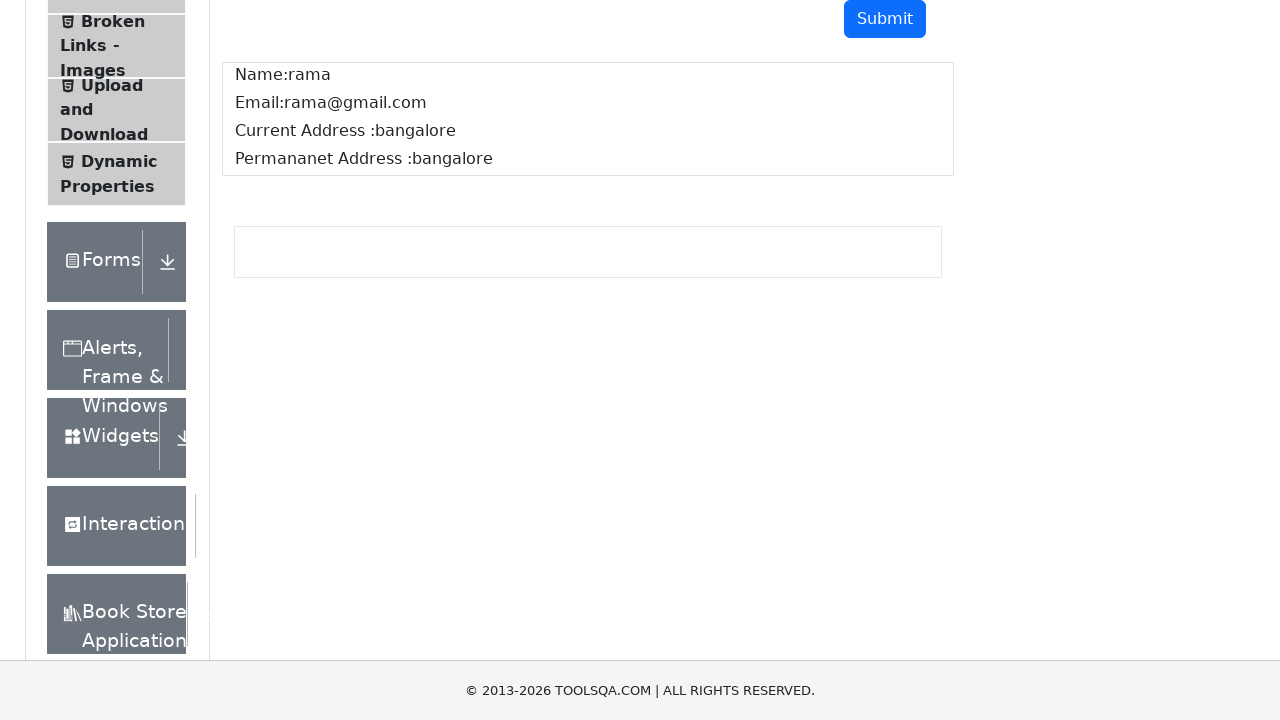